Simple test that navigates to the Nykaa beauty website homepage and verifies the page loads successfully.

Starting URL: https://www.nykaa.com/

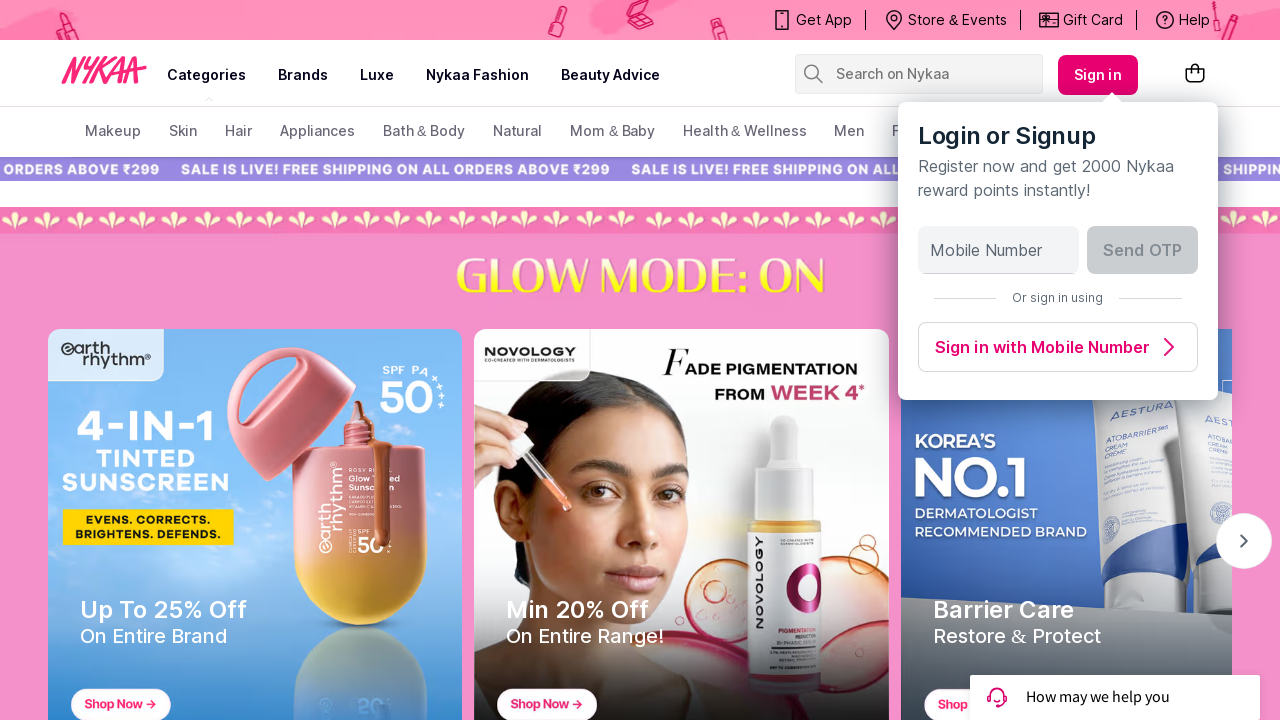

Nykaa homepage loaded successfully (domcontentloaded state reached)
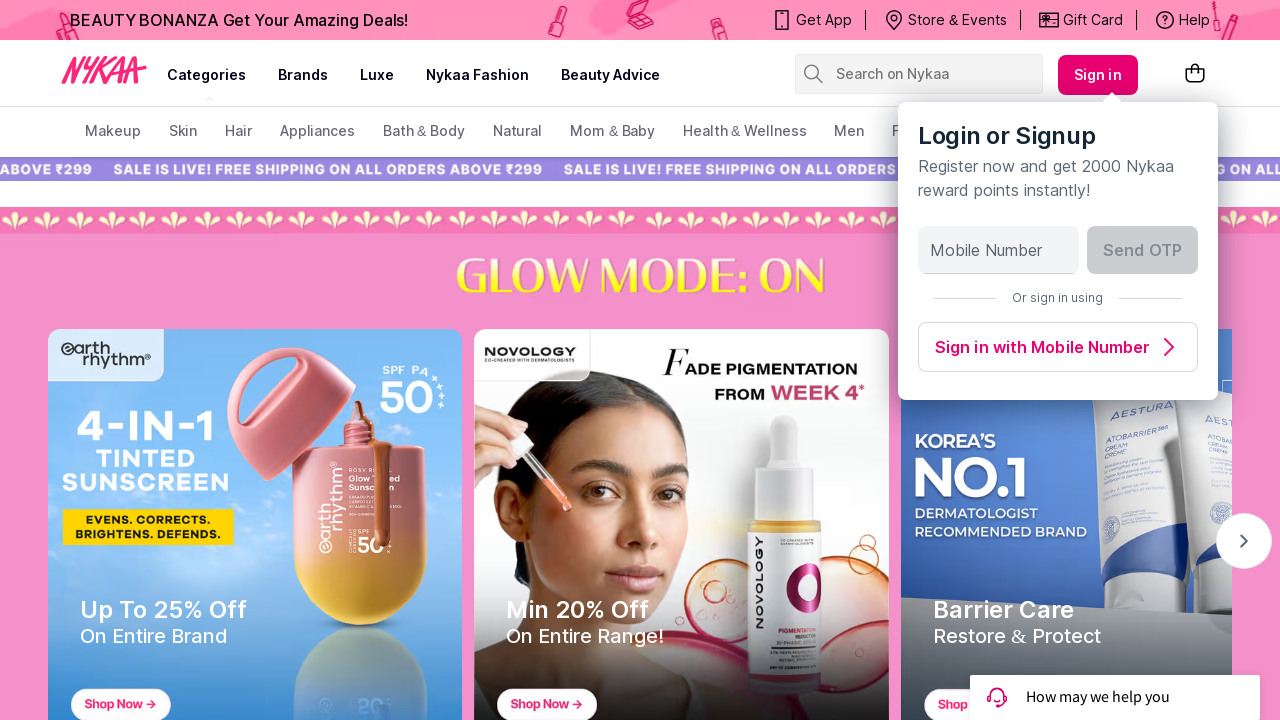

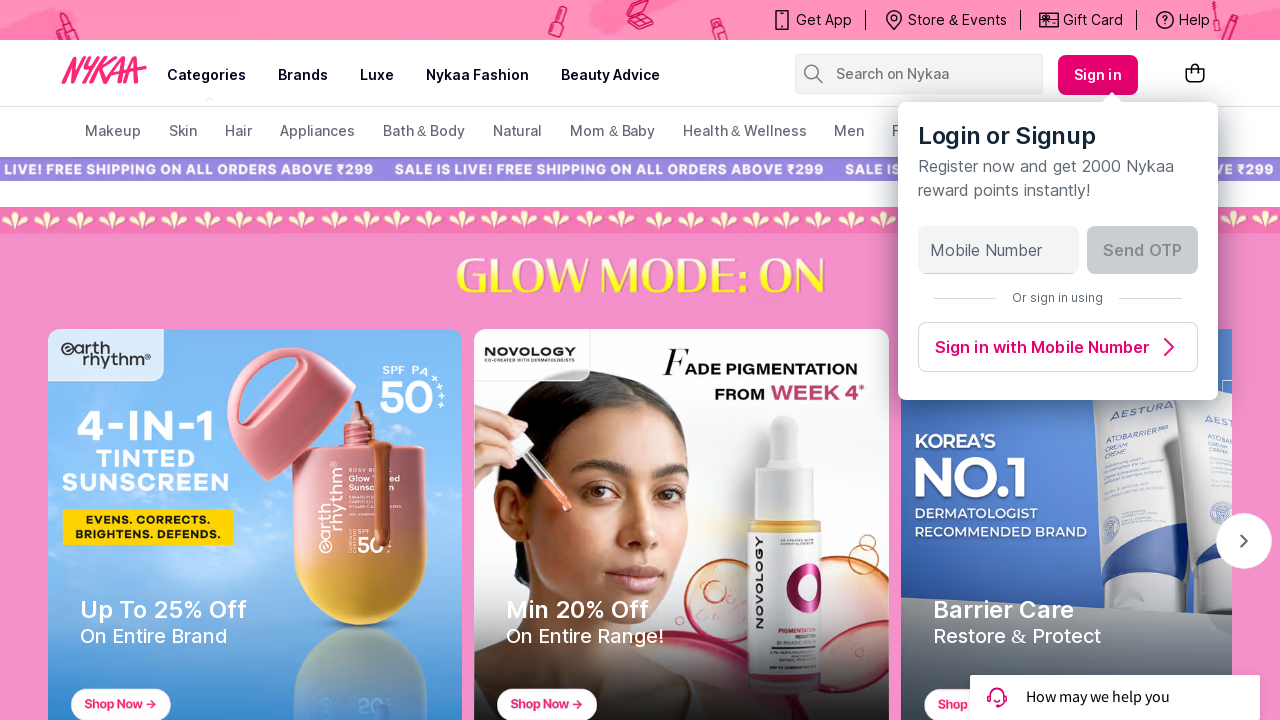